Clicks on dropdown menu link and selects Facebook option to navigate to Facebook

Starting URL: https://practice.cydeo.com/dropdown

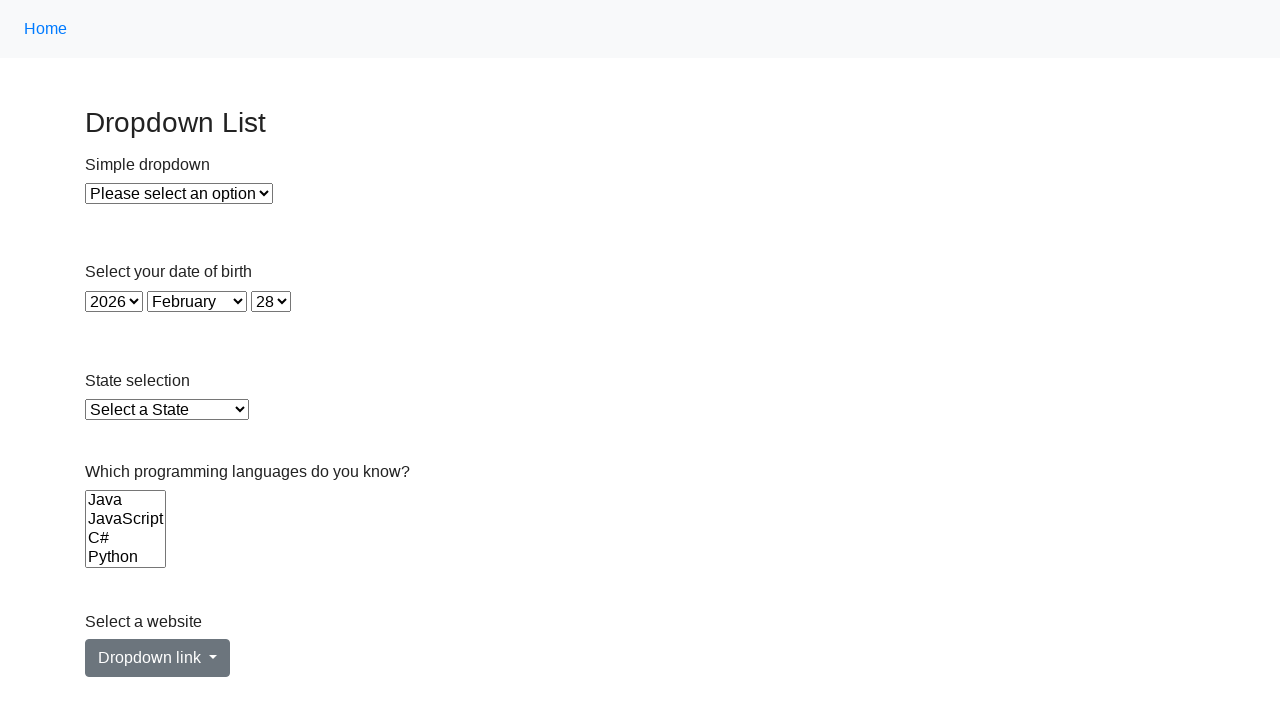

Clicked dropdown menu link at (158, 658) on #dropdownMenuLink
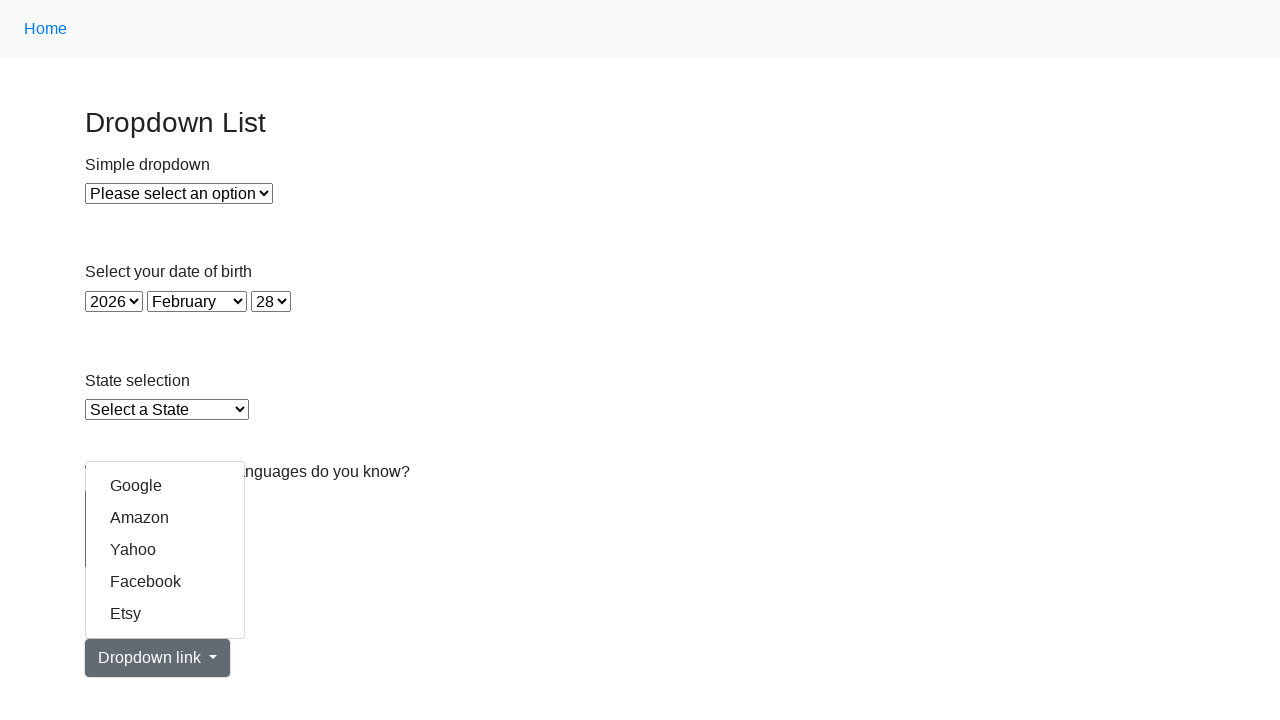

Selected Facebook option from dropdown menu at (165, 582) on #content div div a >> nth=3
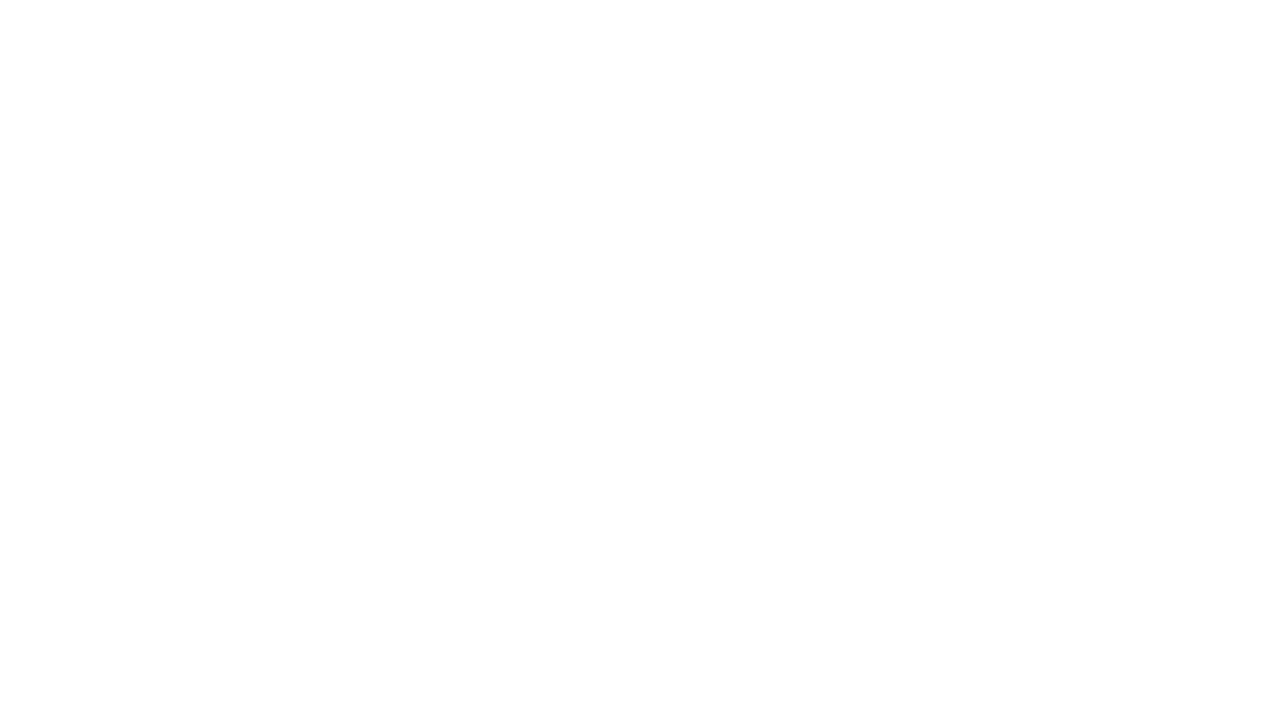

Navigation to Facebook completed and page loaded
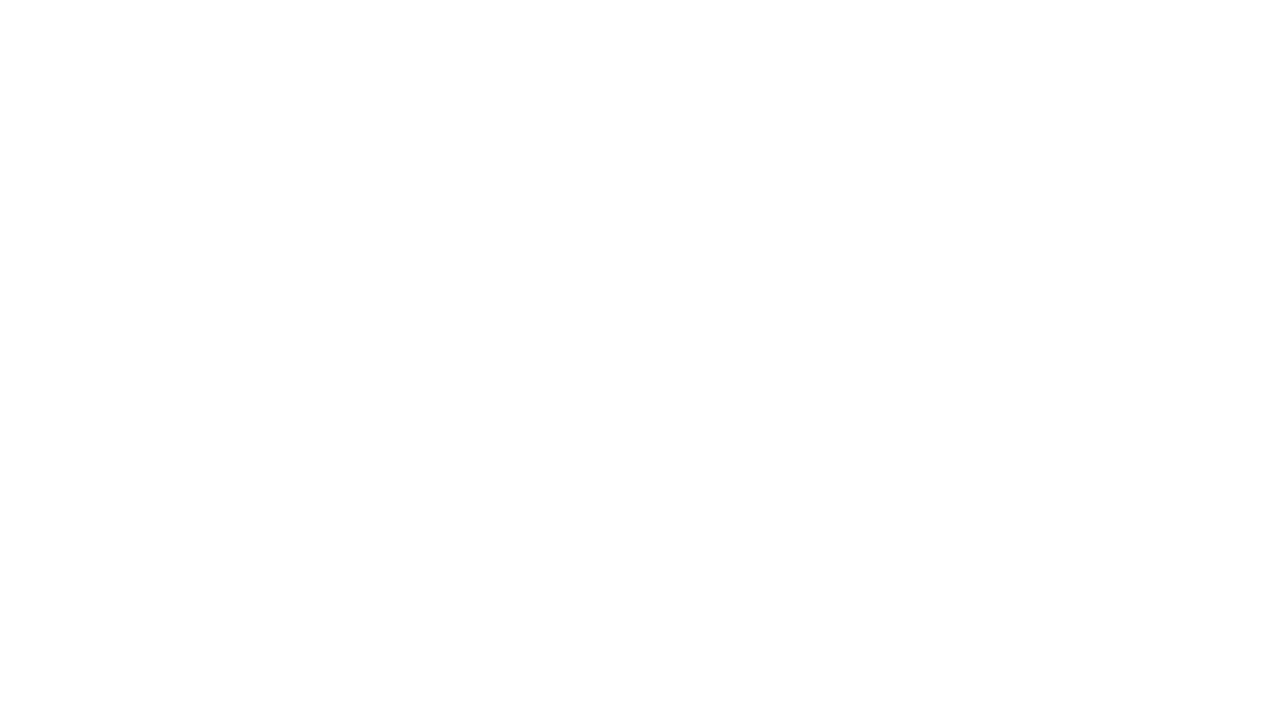

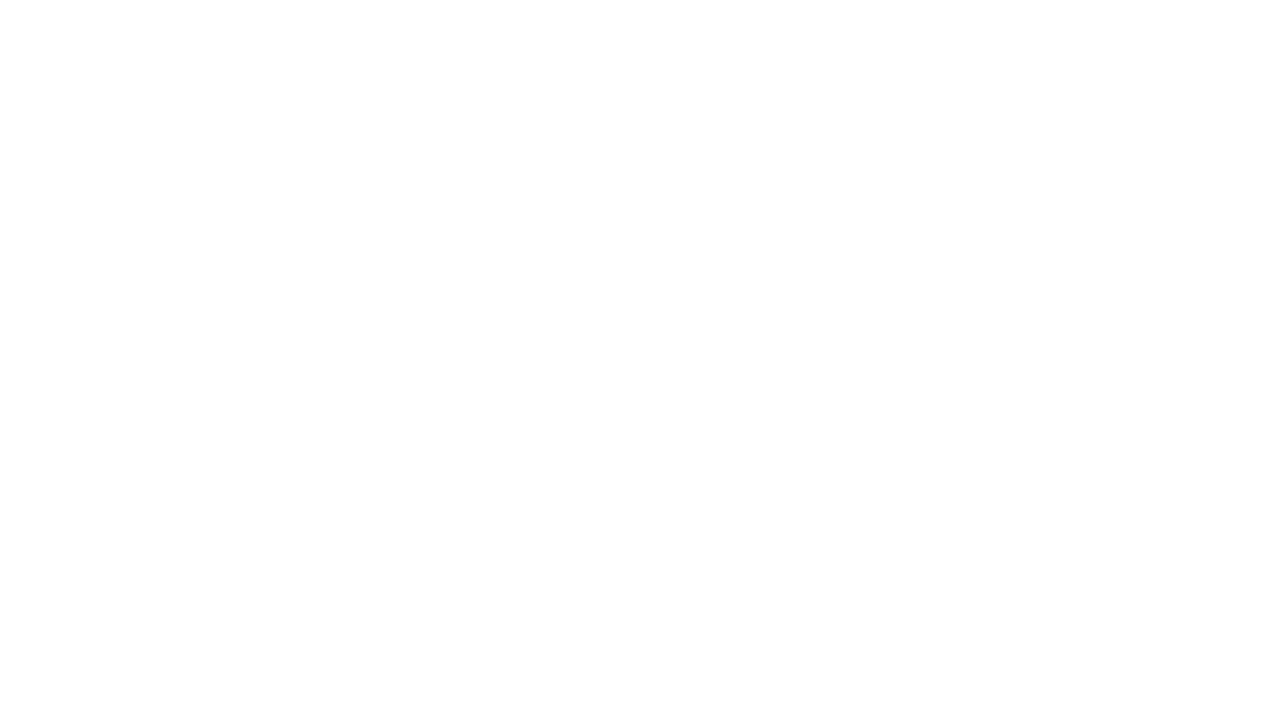